Demonstrates drag-and-drop-by-offset mouse action by dragging element 'box A' to the position of element 'box B' using coordinates

Starting URL: https://crossbrowsertesting.github.io/drag-and-drop

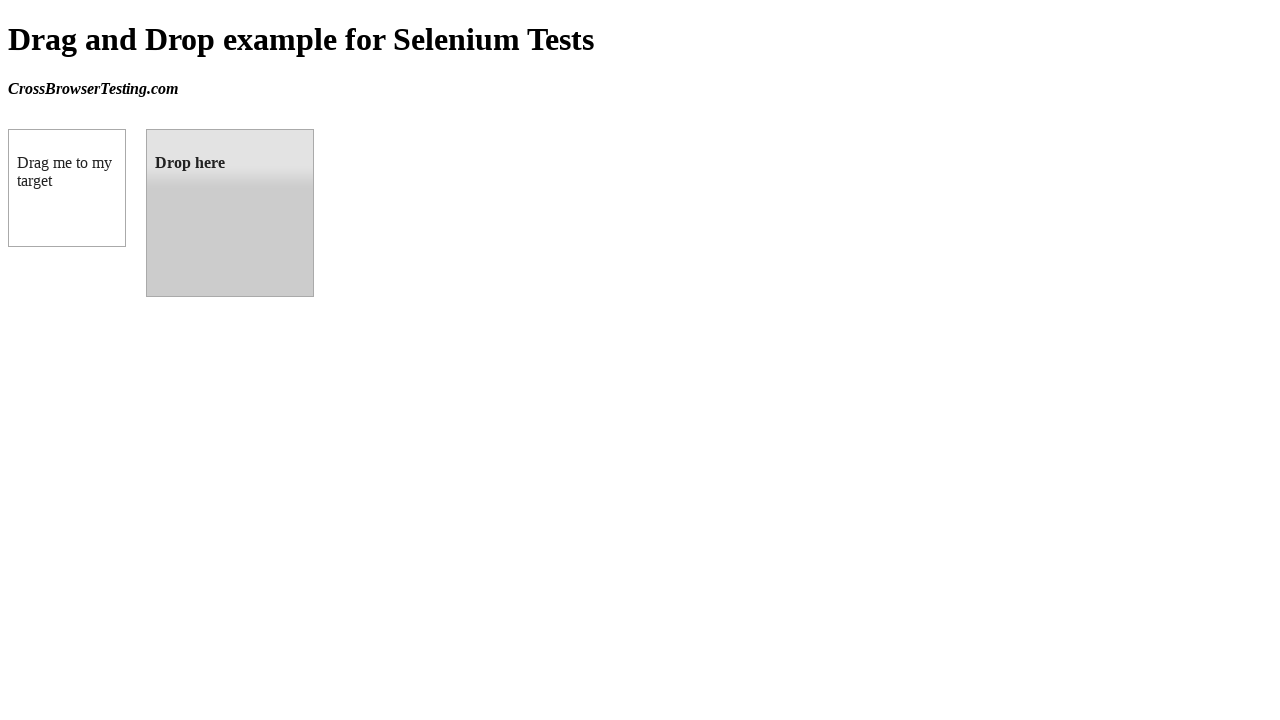

Waited for draggable element (box A) to be visible
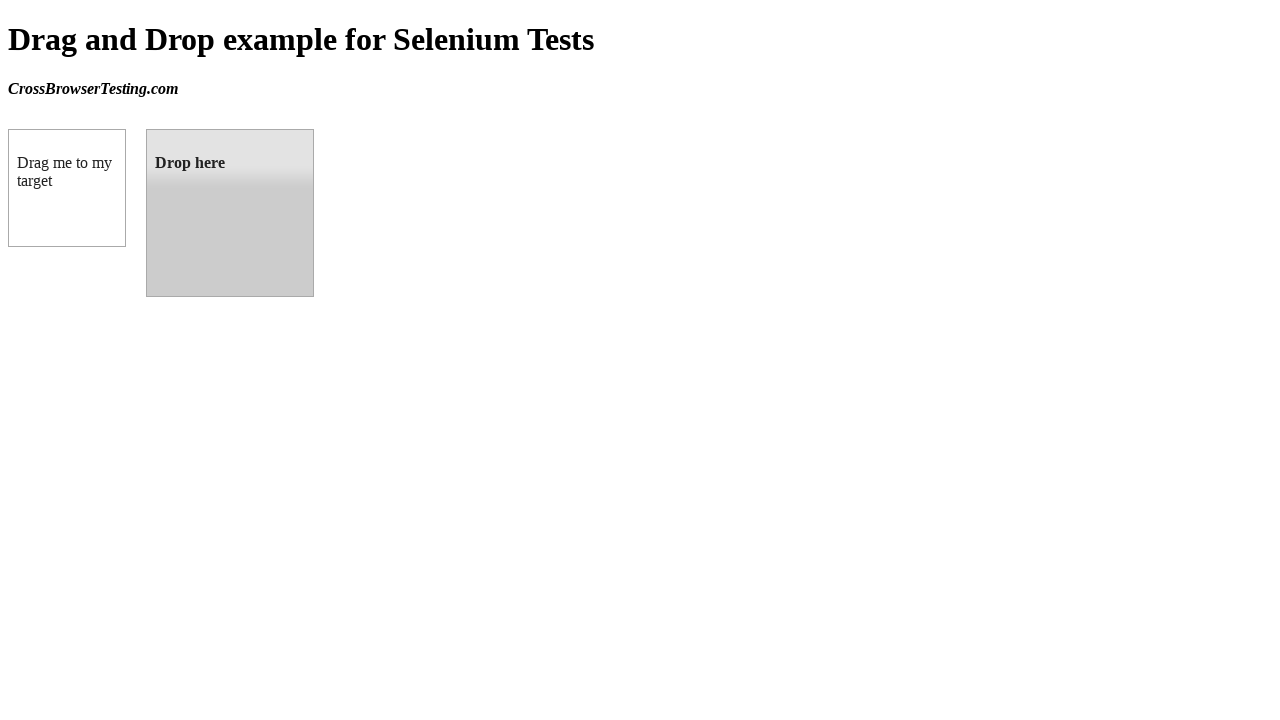

Waited for droppable element (box B) to be visible
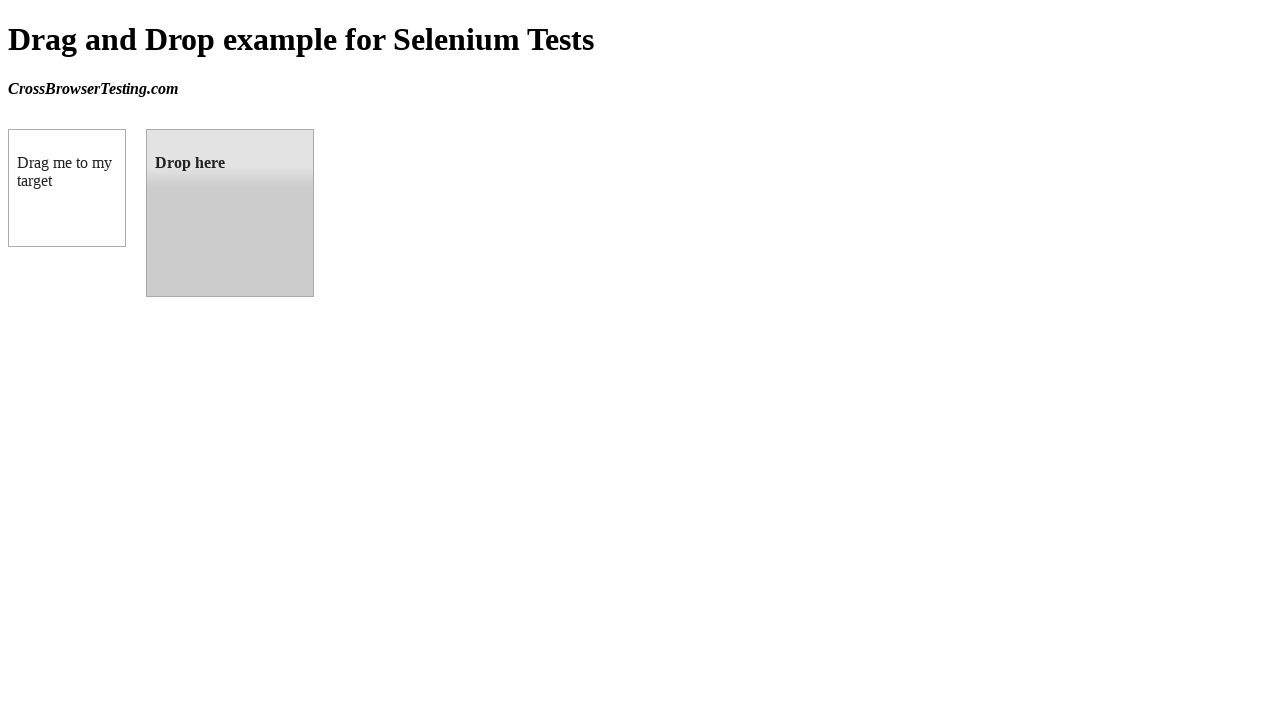

Retrieved bounding box coordinates of source element (box A)
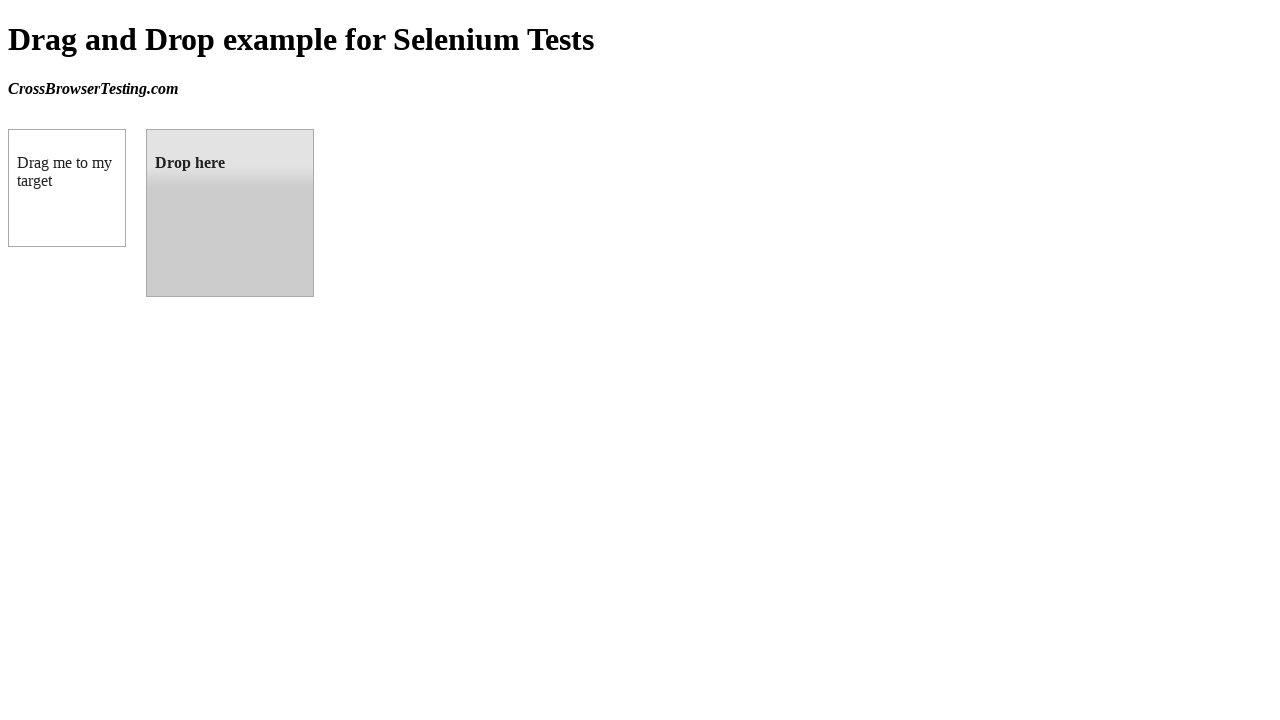

Retrieved bounding box coordinates of target element (box B)
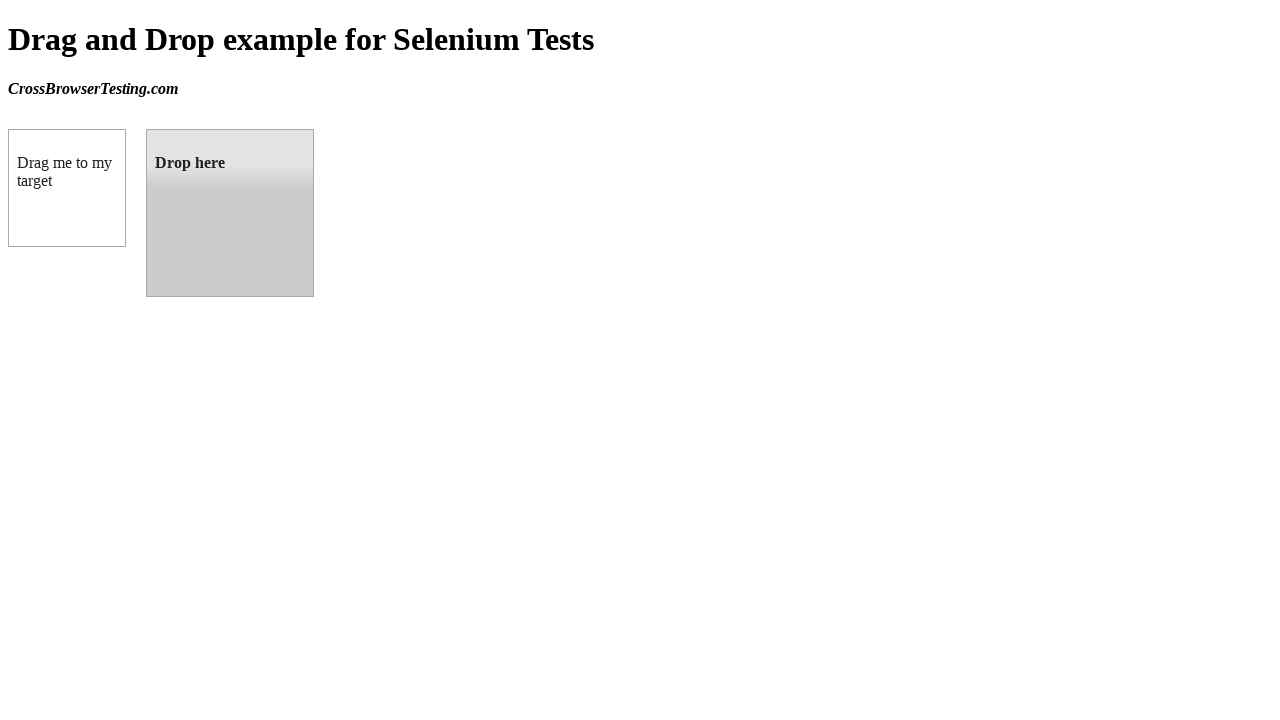

Moved mouse to center of source element (box A) at (67, 188)
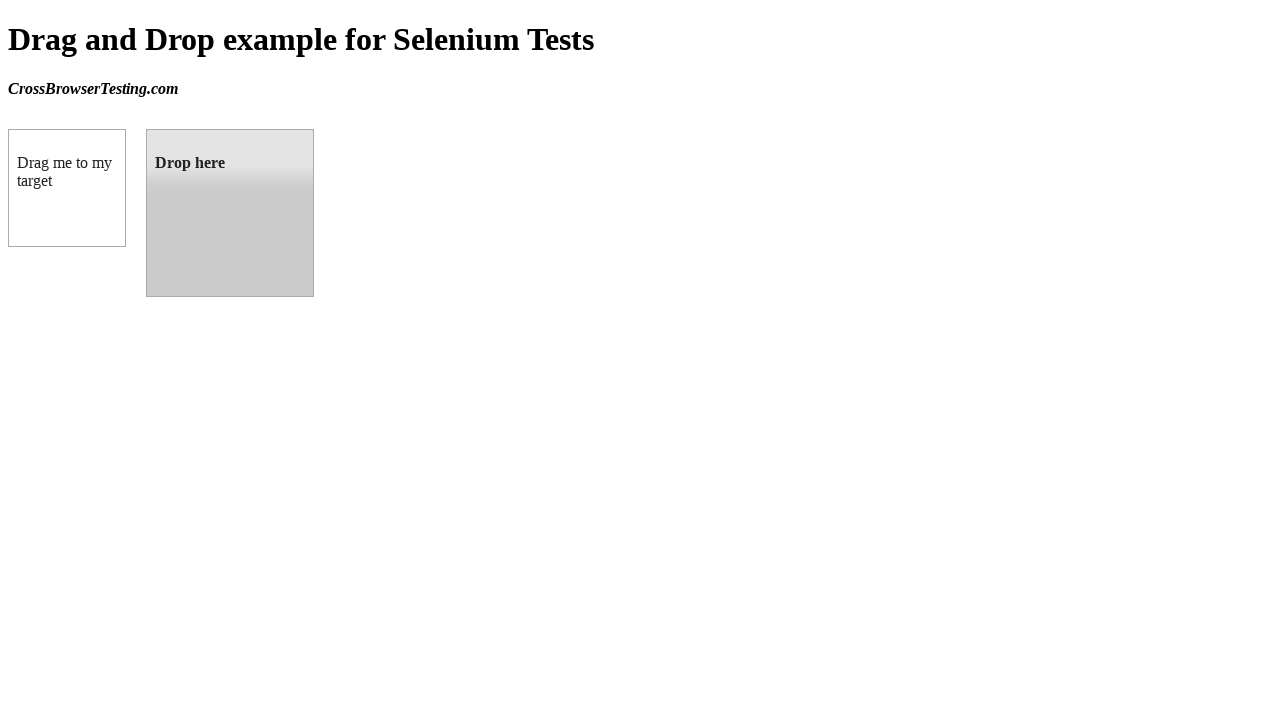

Pressed mouse button down to start drag operation at (67, 188)
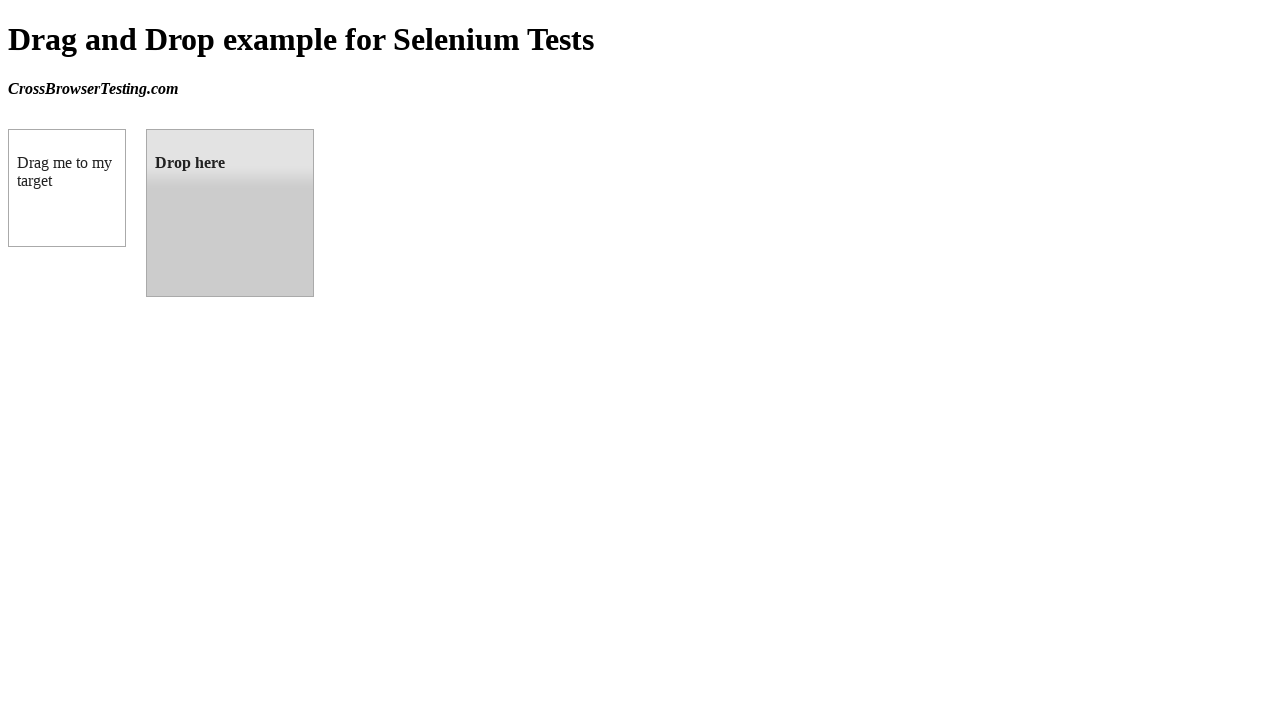

Dragged element to center of target element (box B) at (230, 213)
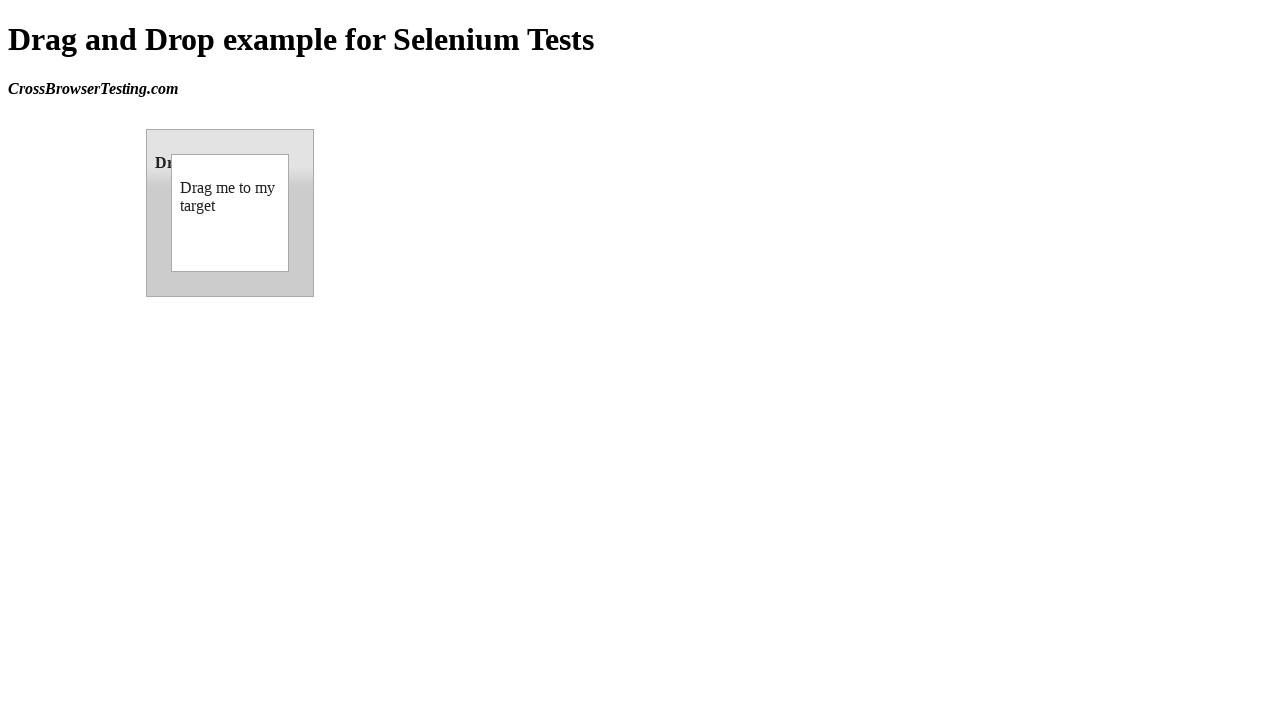

Released mouse button to complete drag-and-drop operation at (230, 213)
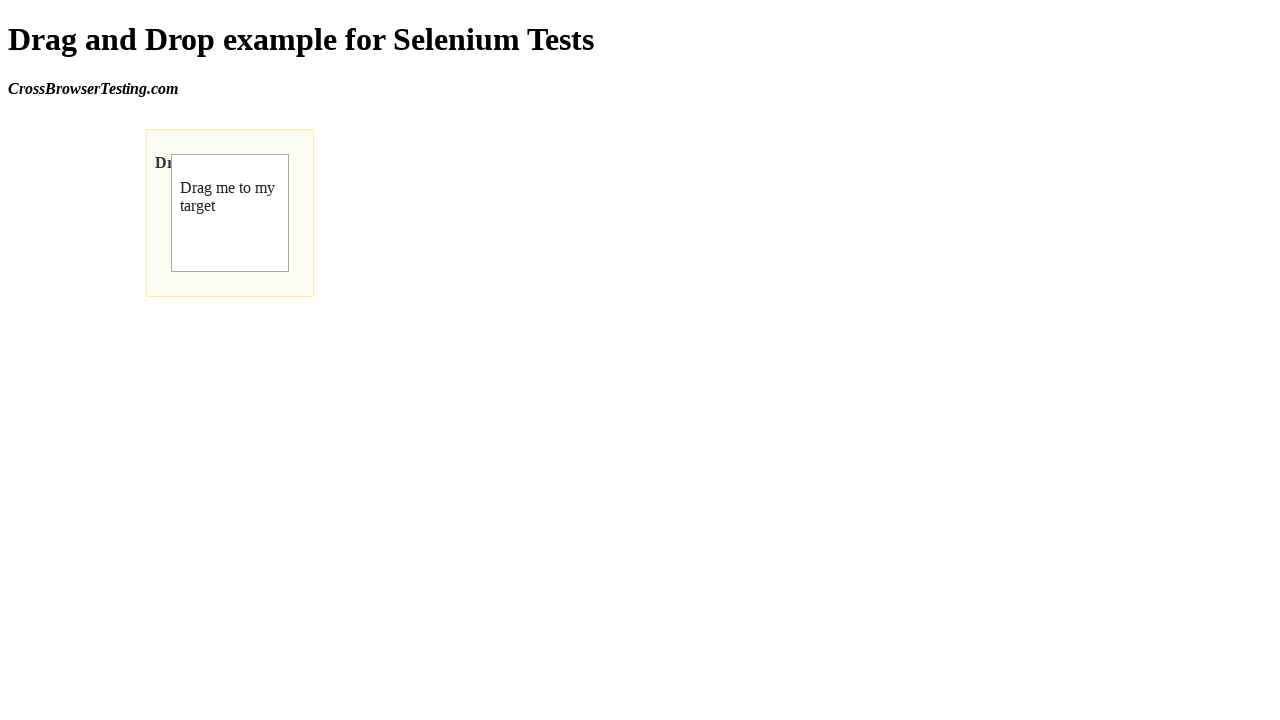

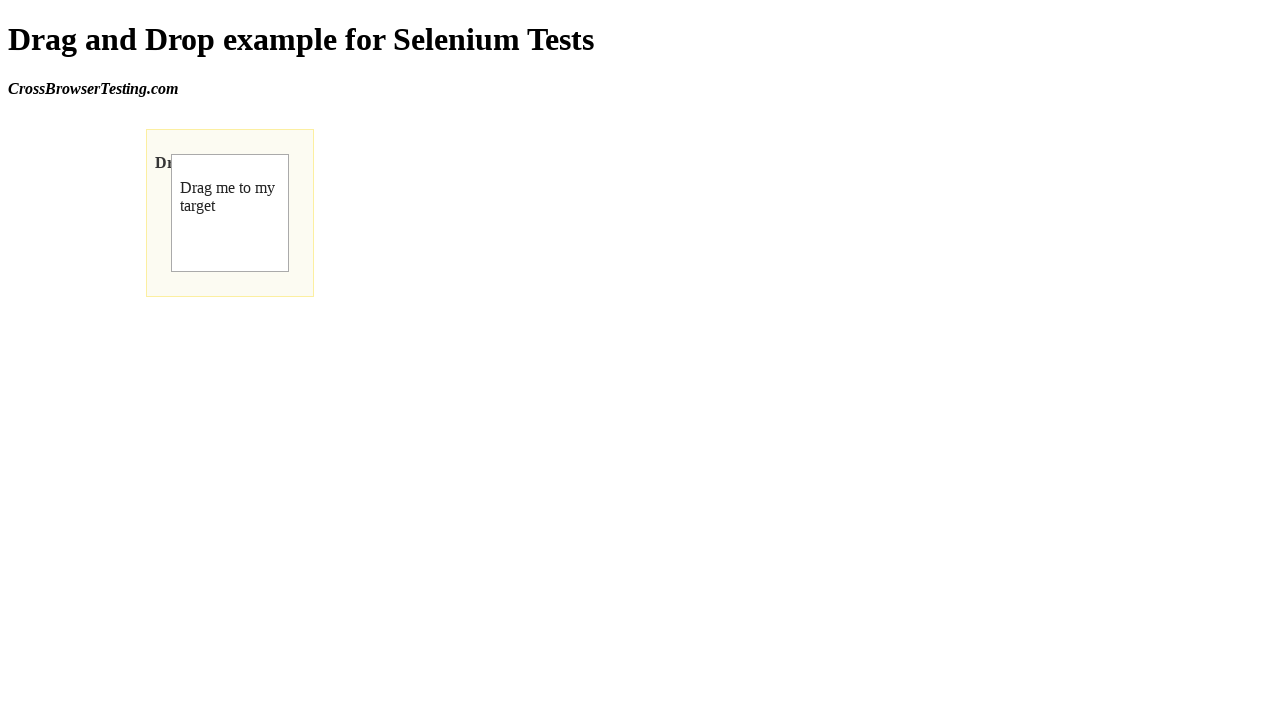